Tests JavaScript prompt alert by clicking the prompt button, typing text into the alert, and submitting

Starting URL: https://the-internet.herokuapp.com/javascript_alerts

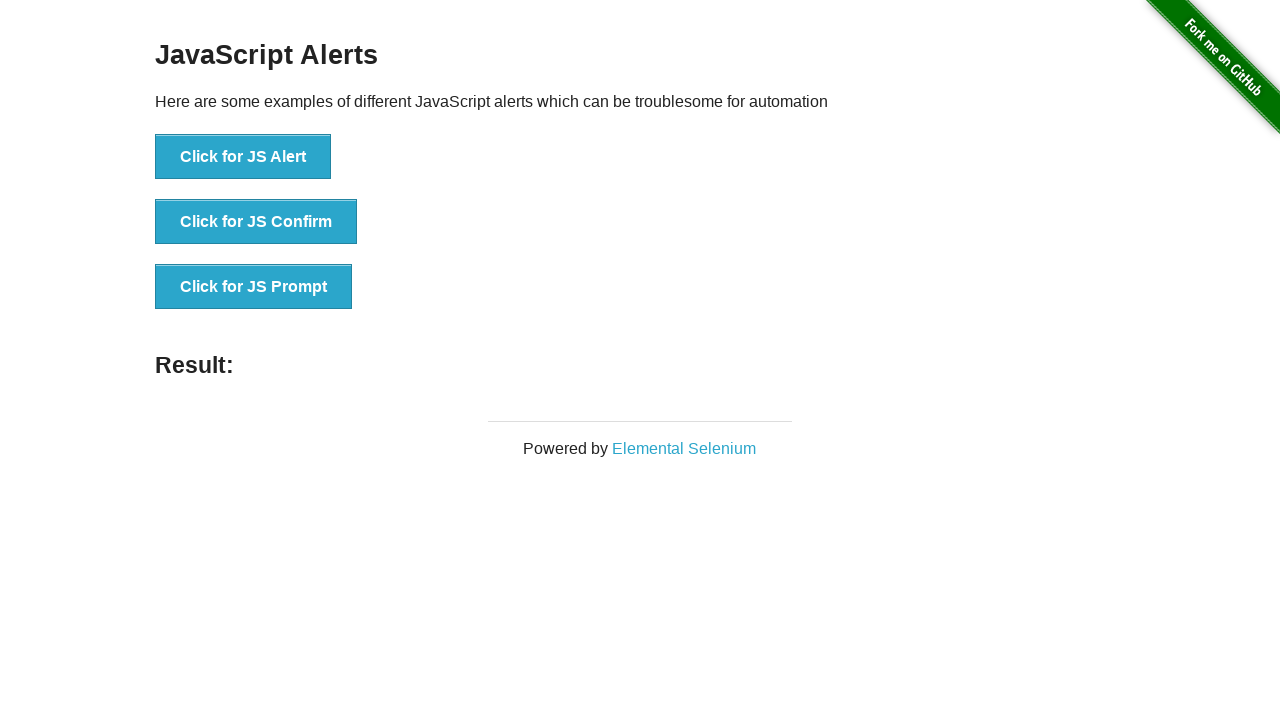

Set up dialog handler to accept prompt with 'hello' text
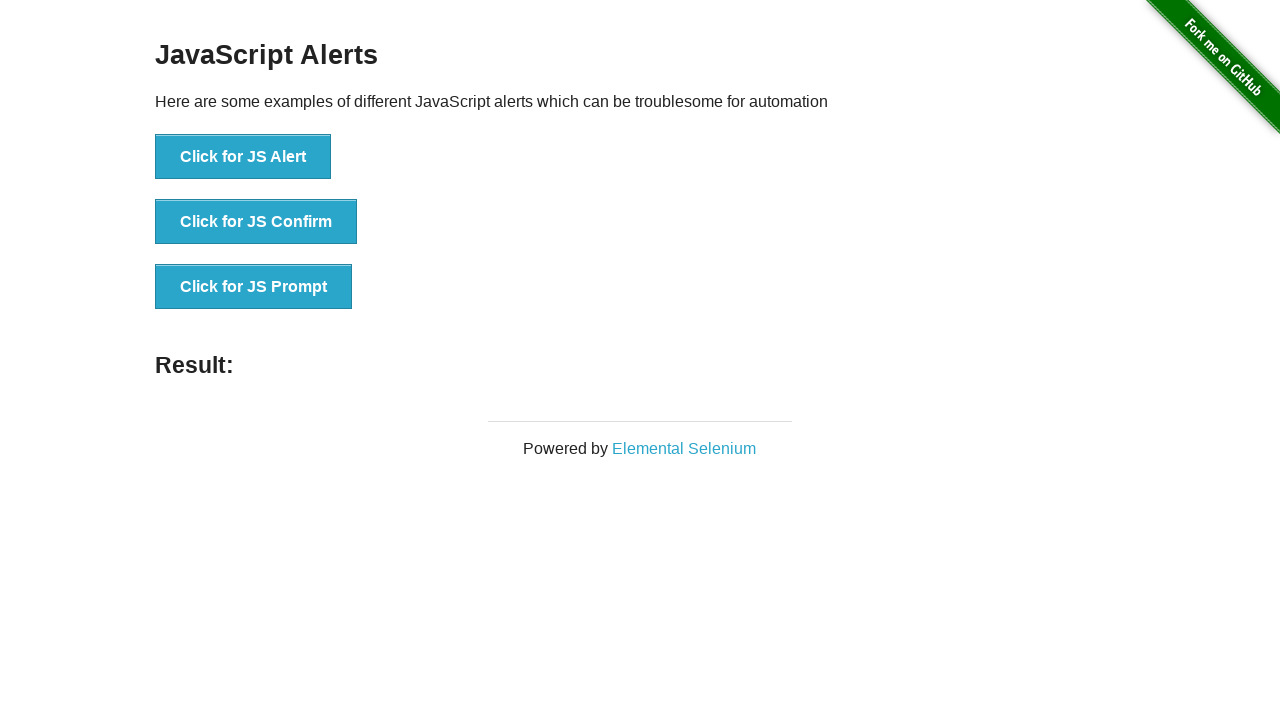

Clicked the JavaScript prompt button at (254, 287) on button[onclick='jsPrompt()']
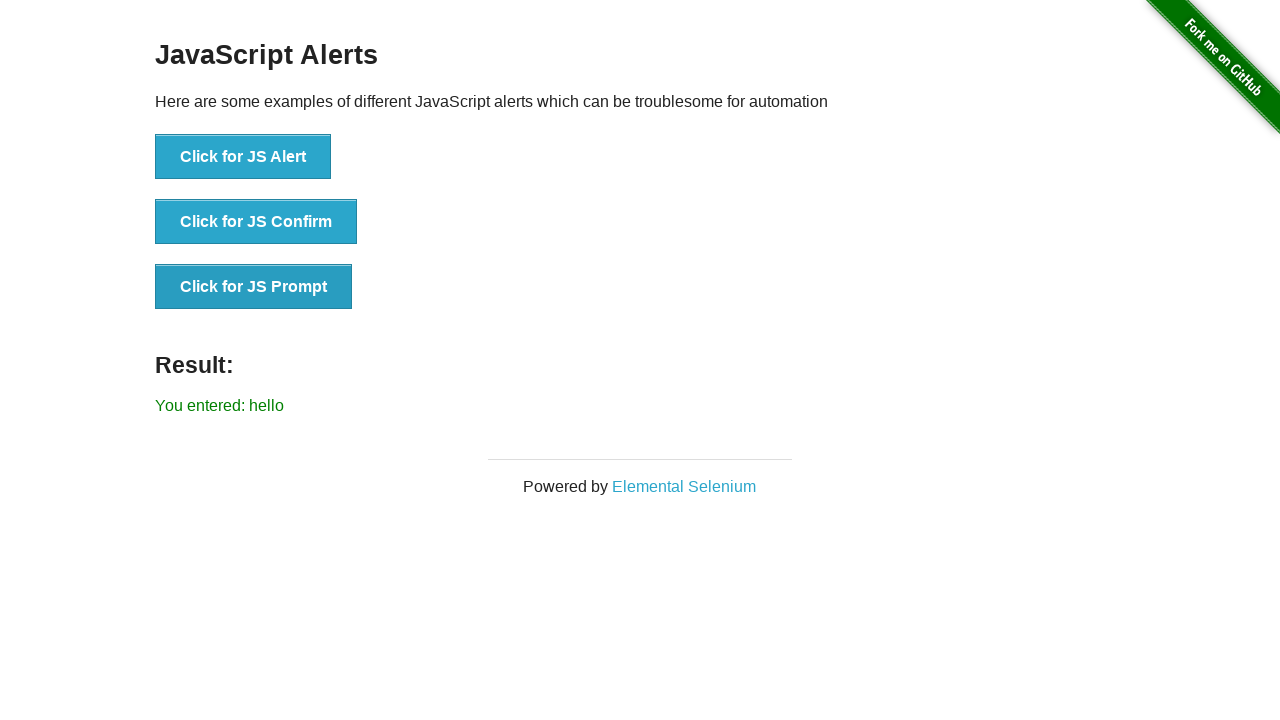

Result element loaded after prompt submission
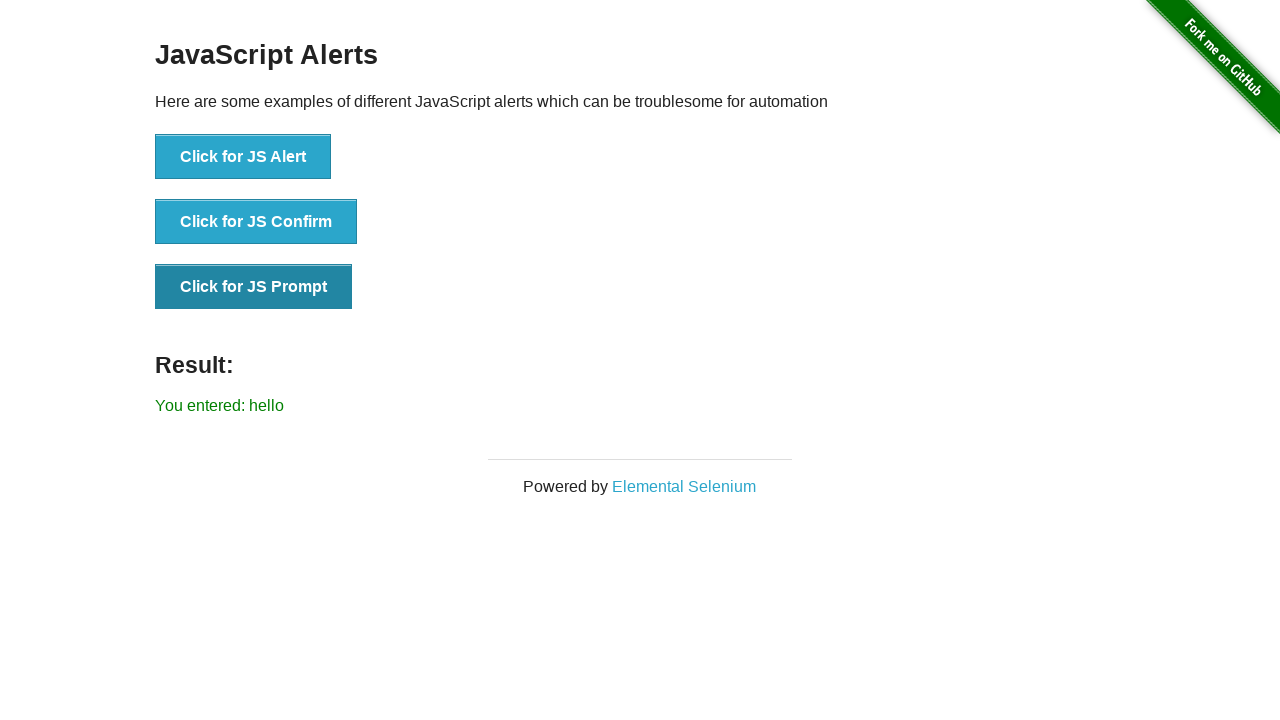

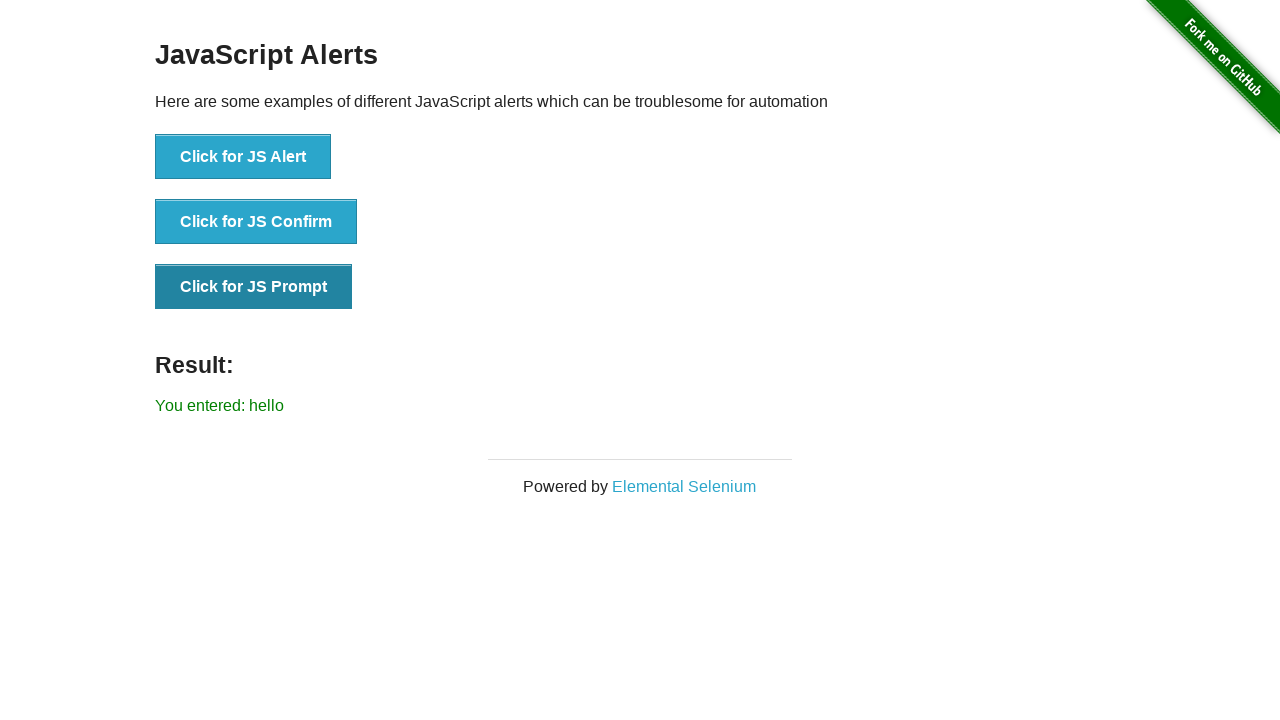